Tests radio button interaction by finding all car radio buttons and clicking on the unselected ones

Starting URL: https://www.letskodeit.com/practice

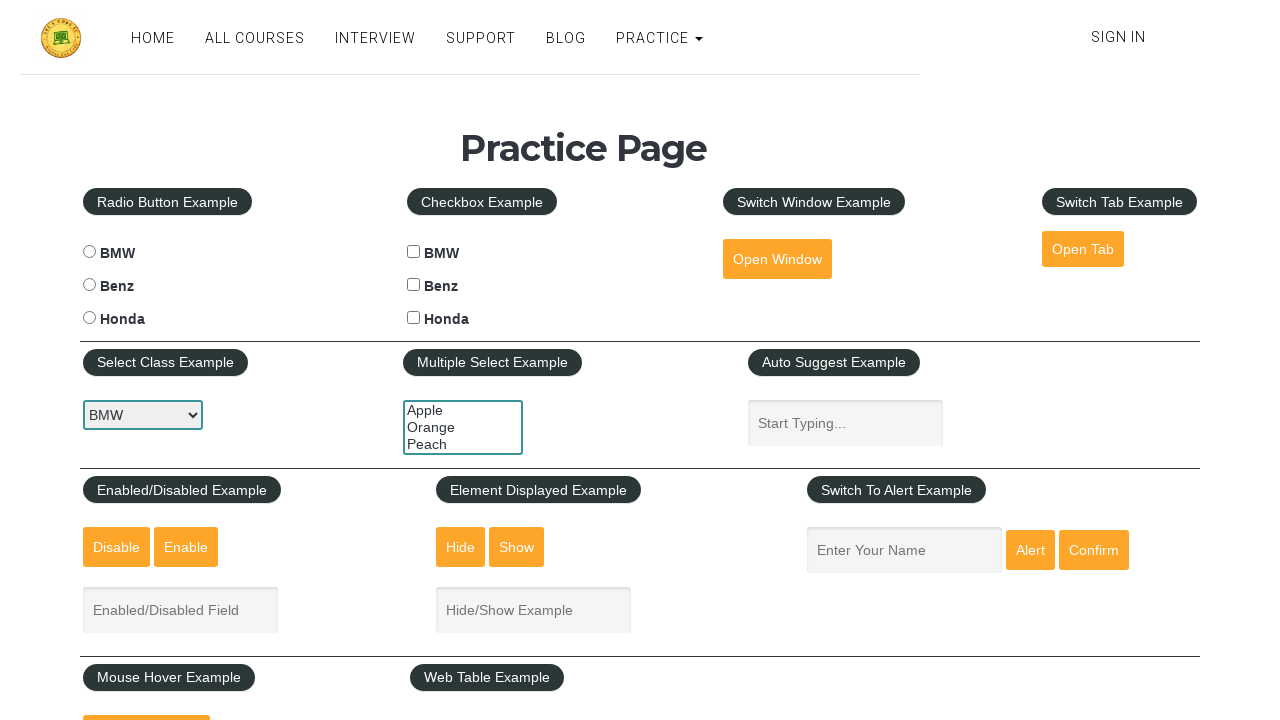

Navigated to practice page
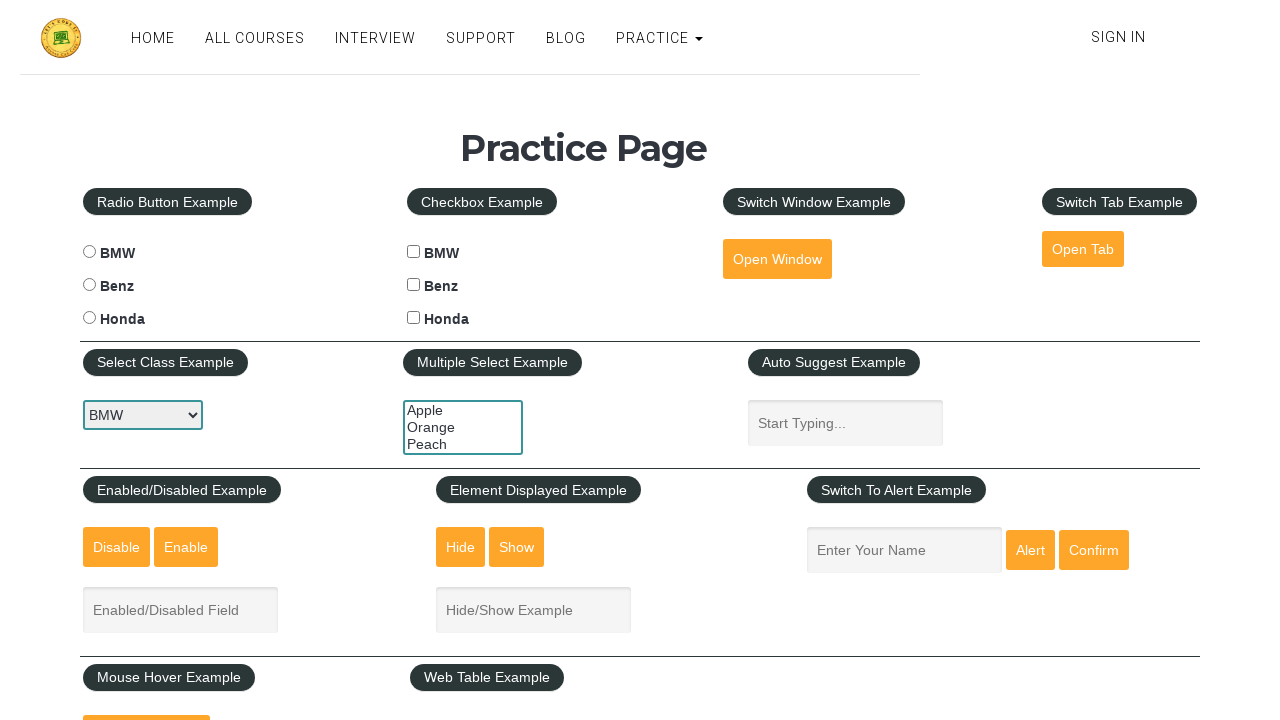

Found all car radio buttons on the page
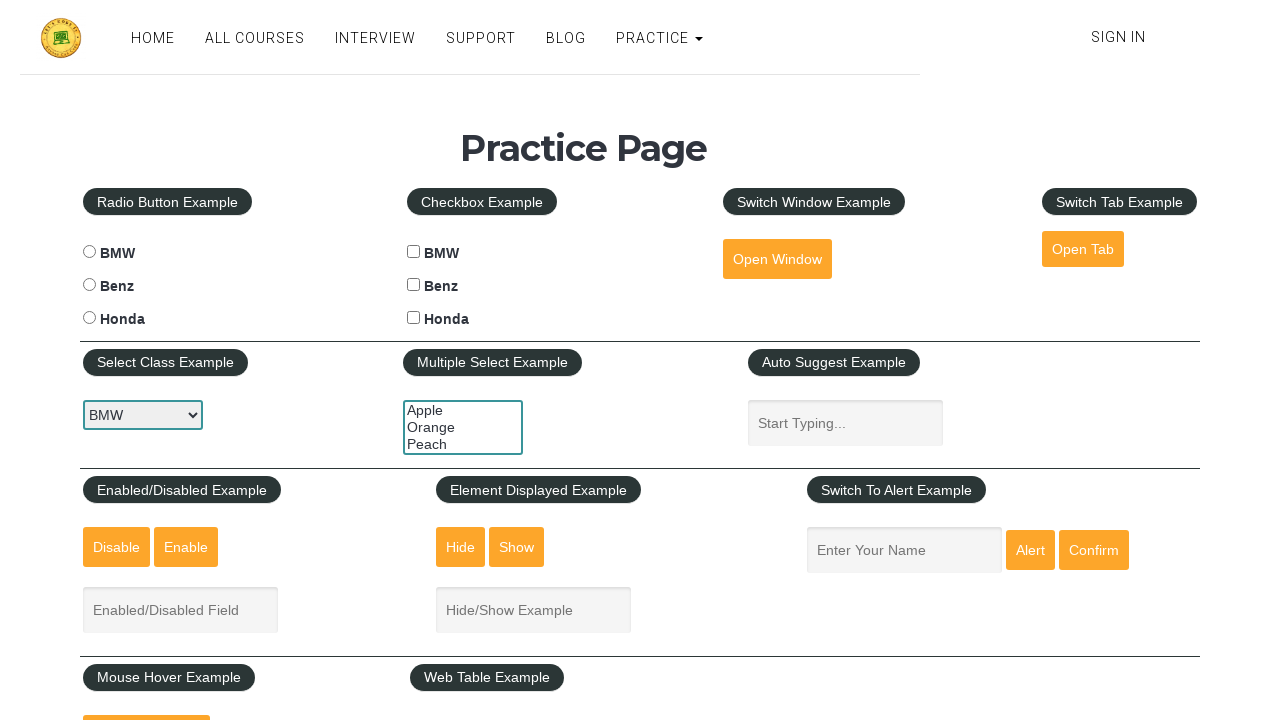

Checked radio button selection state
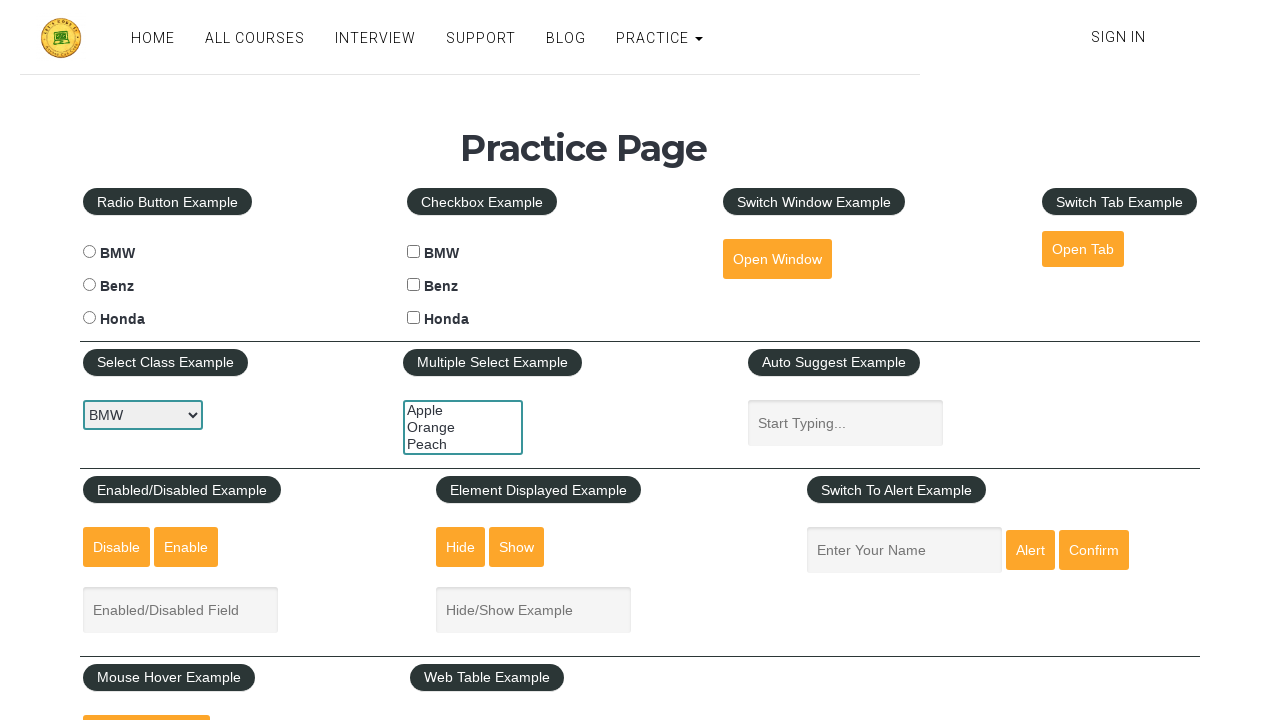

Clicked unselected car radio button
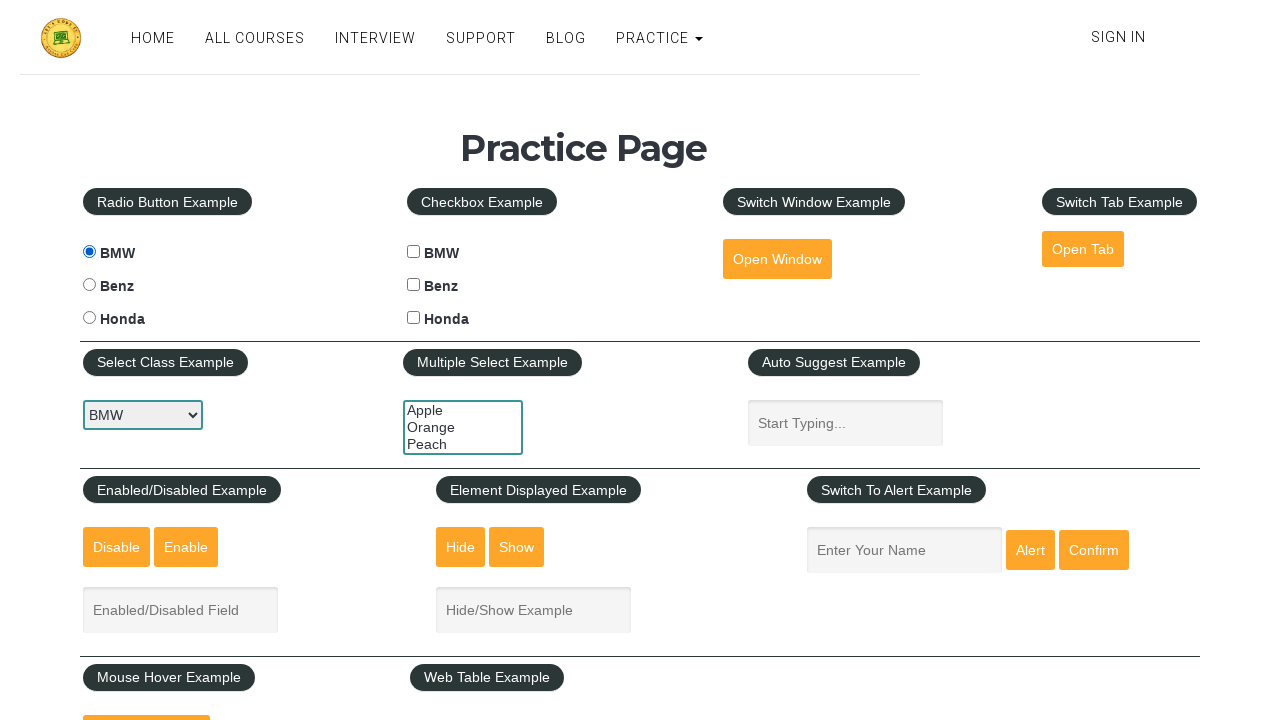

Waited 2 seconds after clicking radio button
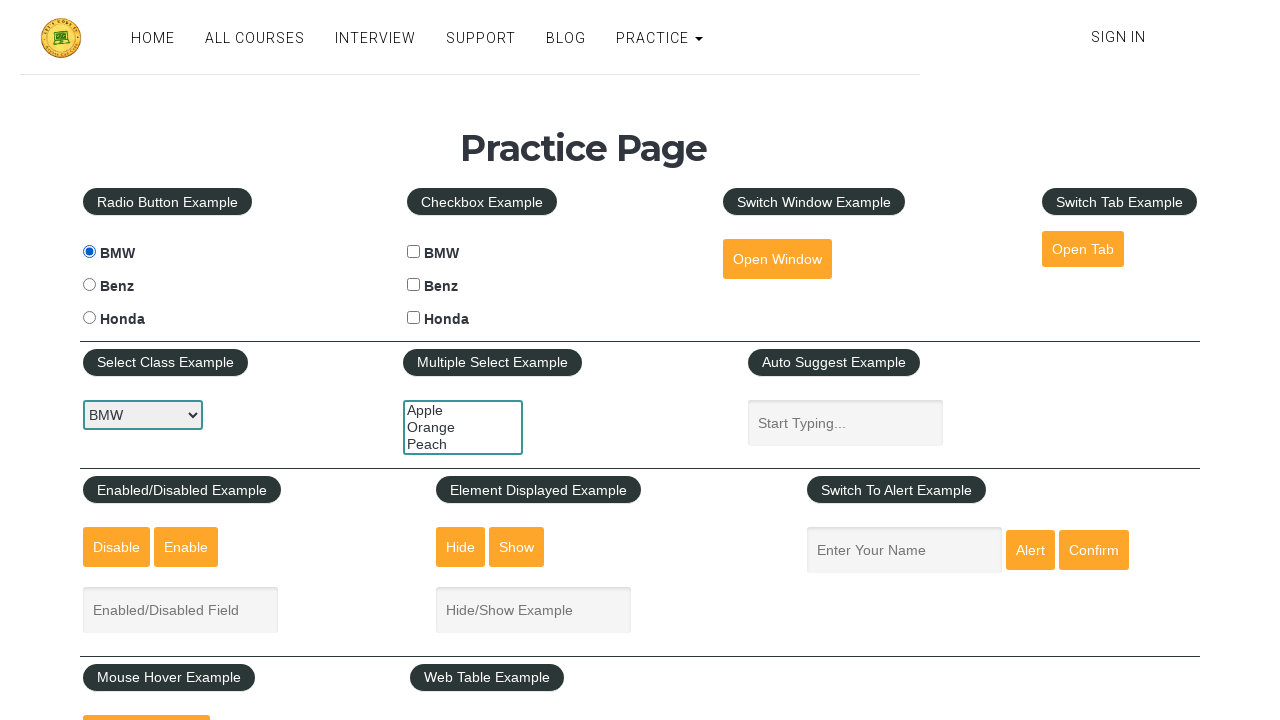

Checked radio button selection state
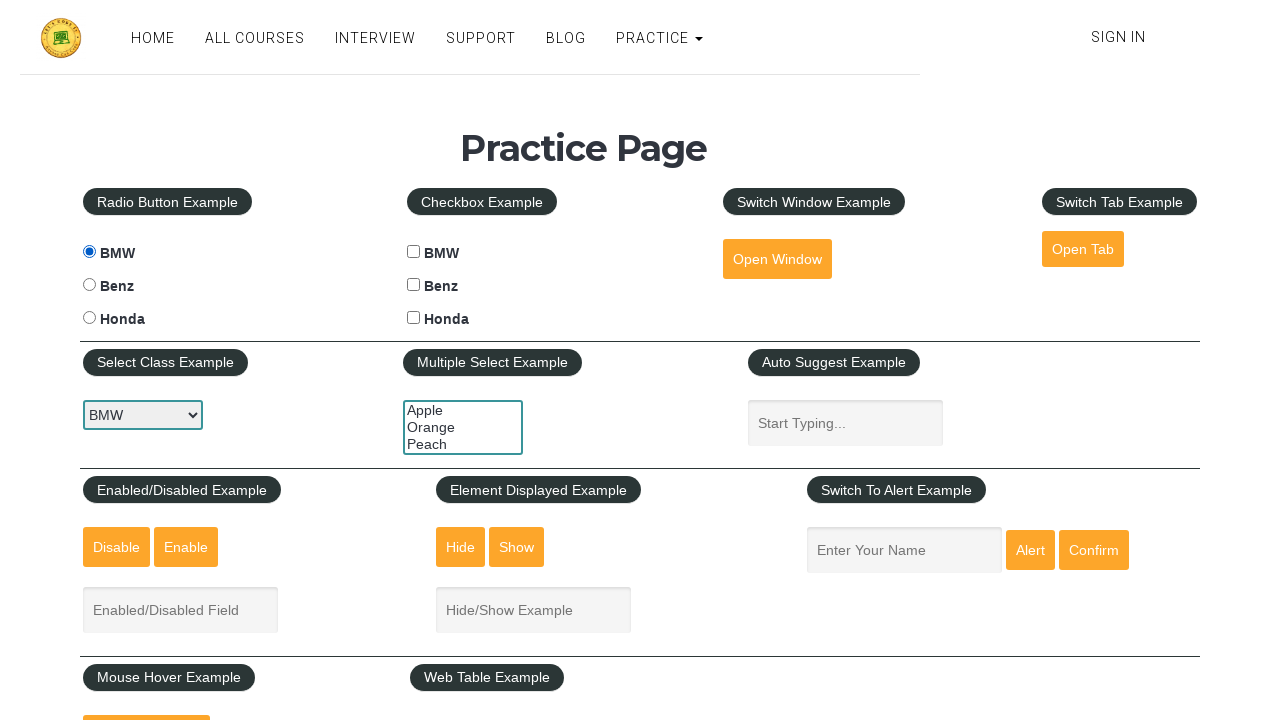

Clicked unselected car radio button
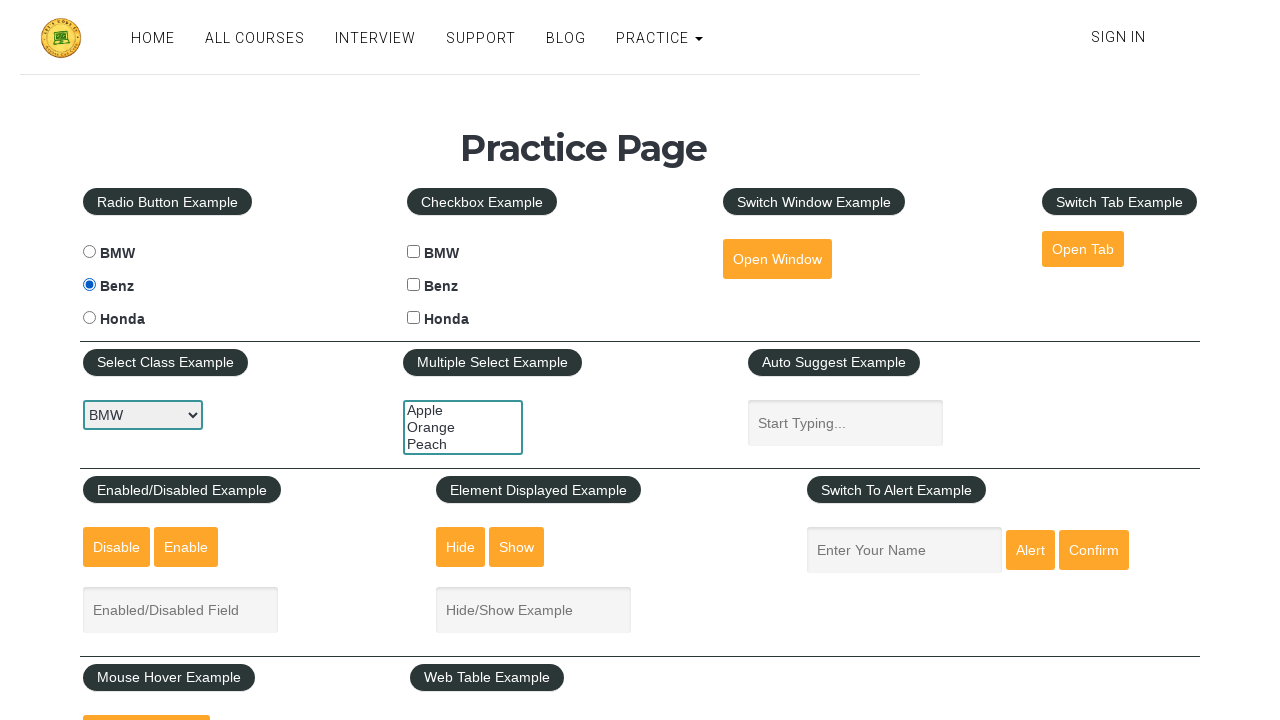

Waited 2 seconds after clicking radio button
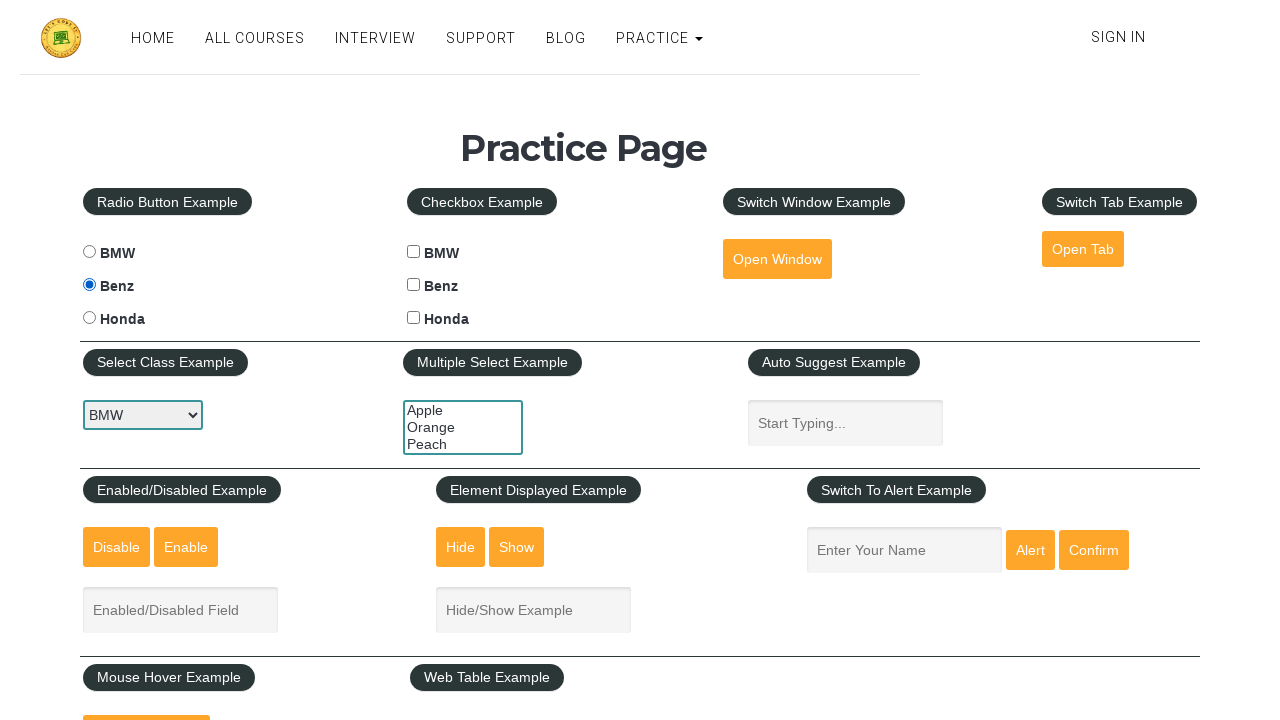

Checked radio button selection state
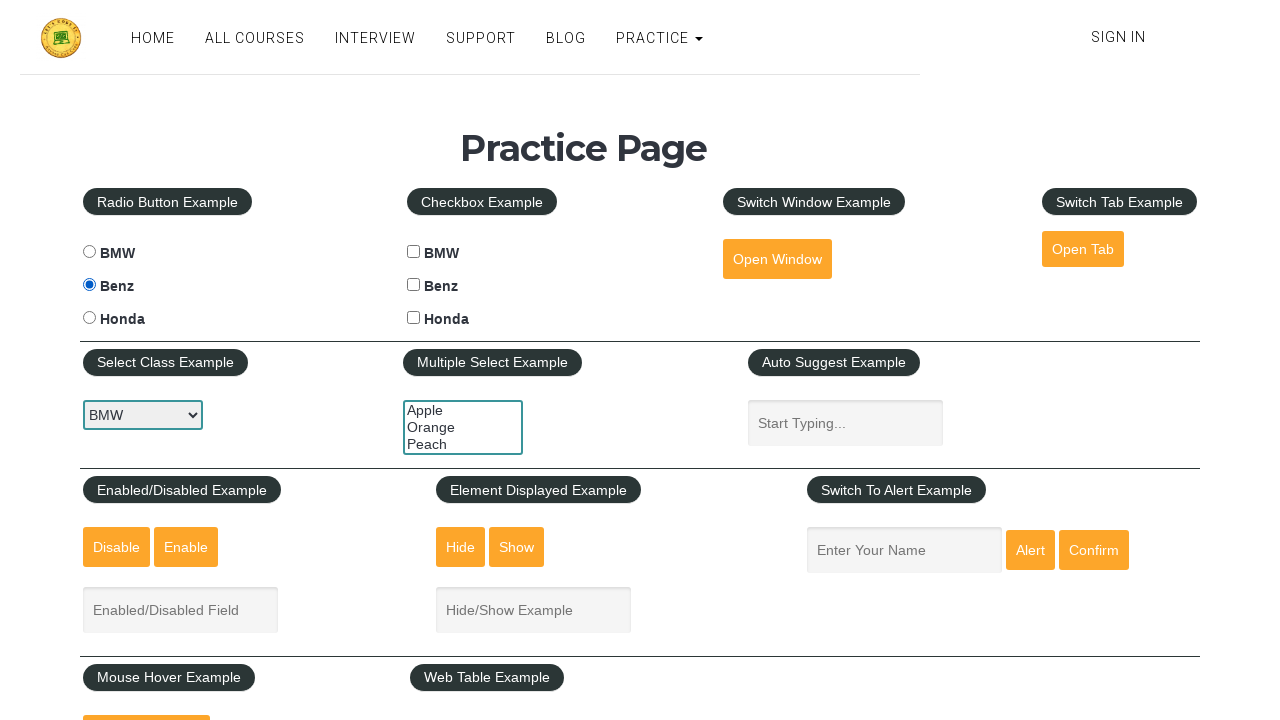

Clicked unselected car radio button
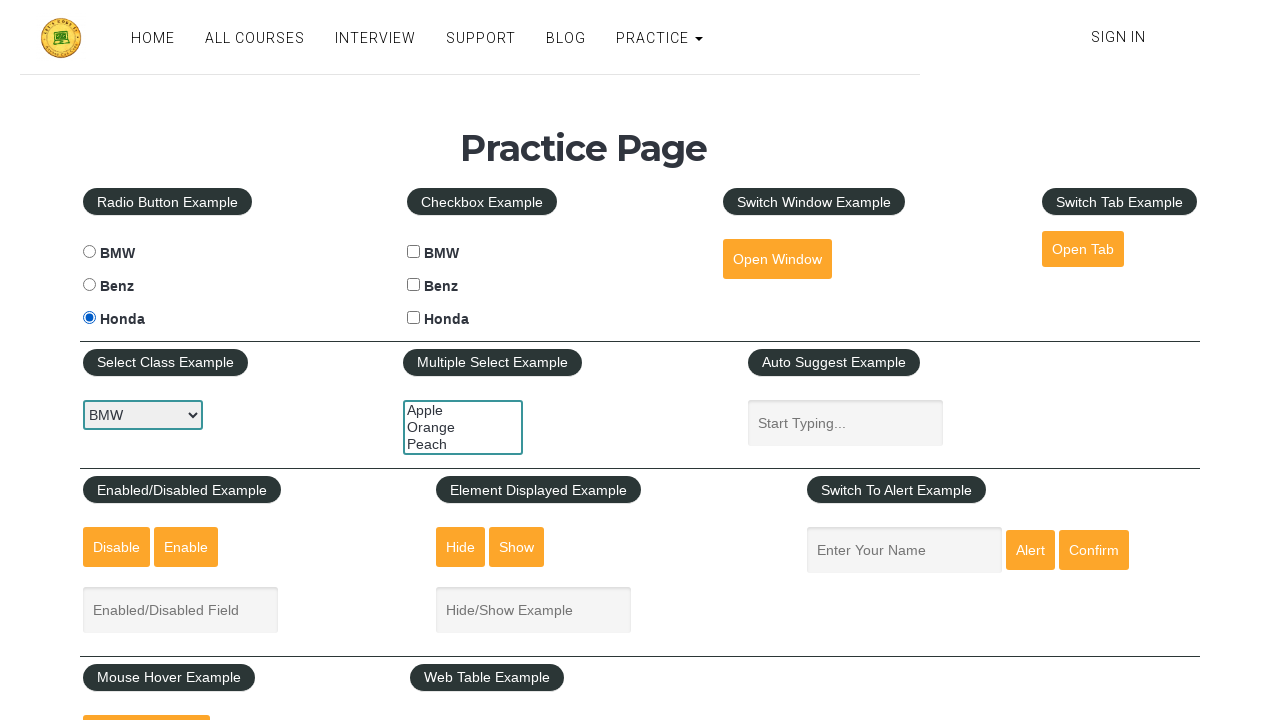

Waited 2 seconds after clicking radio button
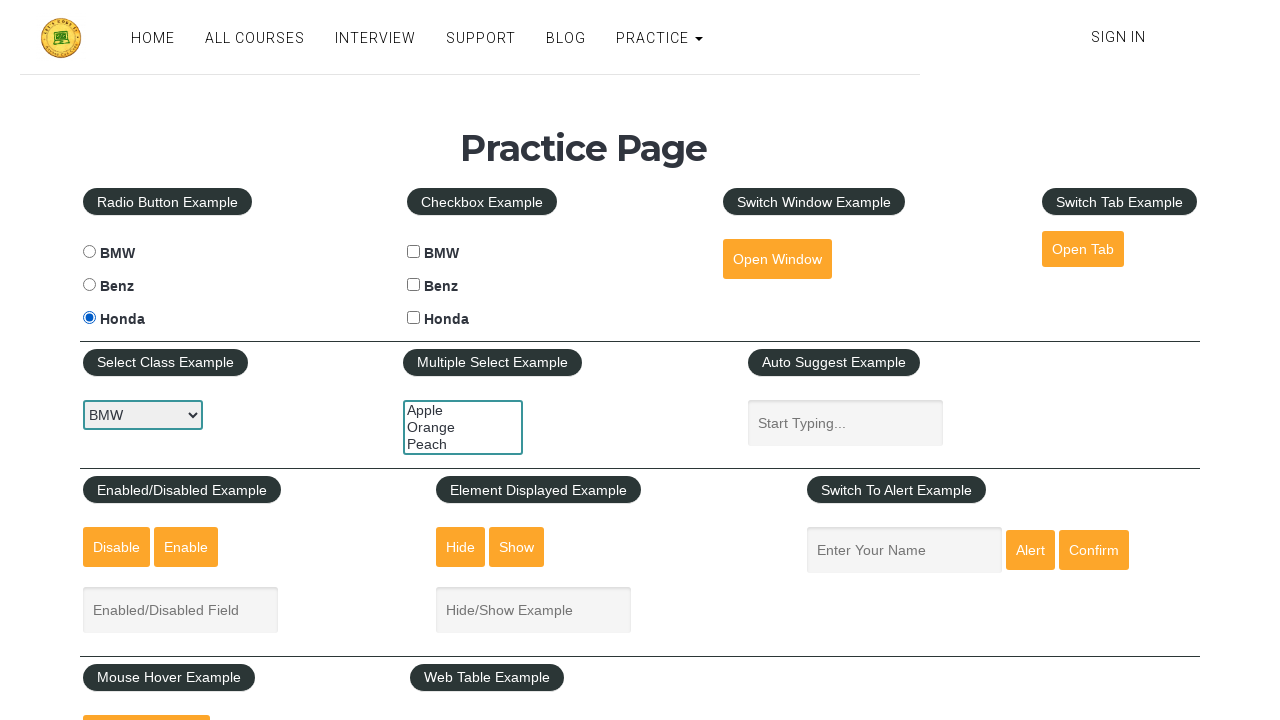

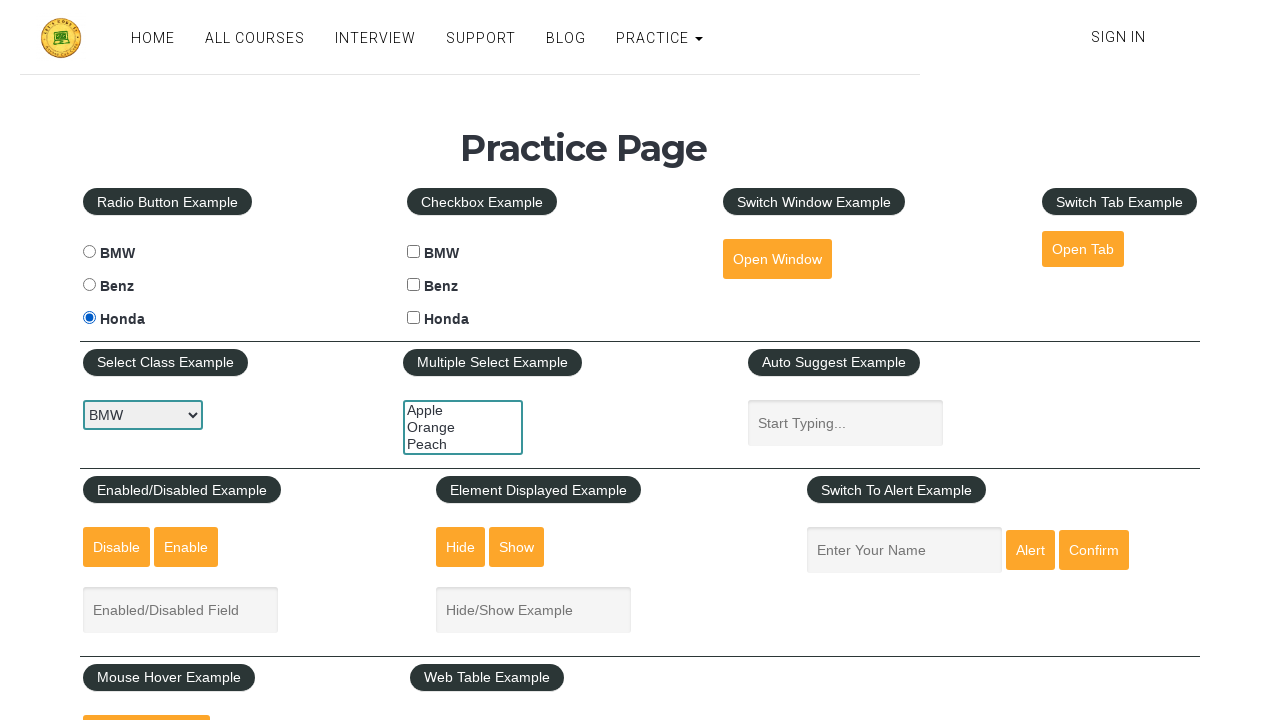